Tests drag and drop functionality by switching to an iframe and dragging an element to a drop target

Starting URL: https://jqueryui.com/droppable/

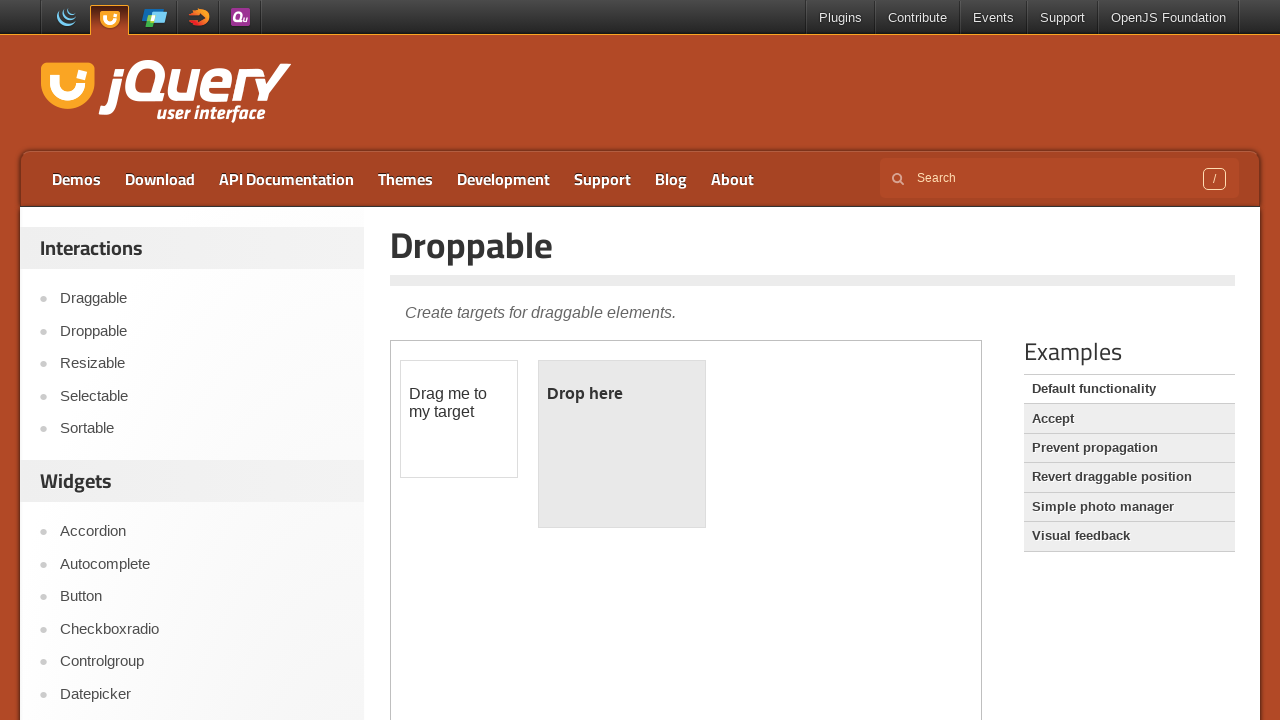

Waited for demo iframe to load
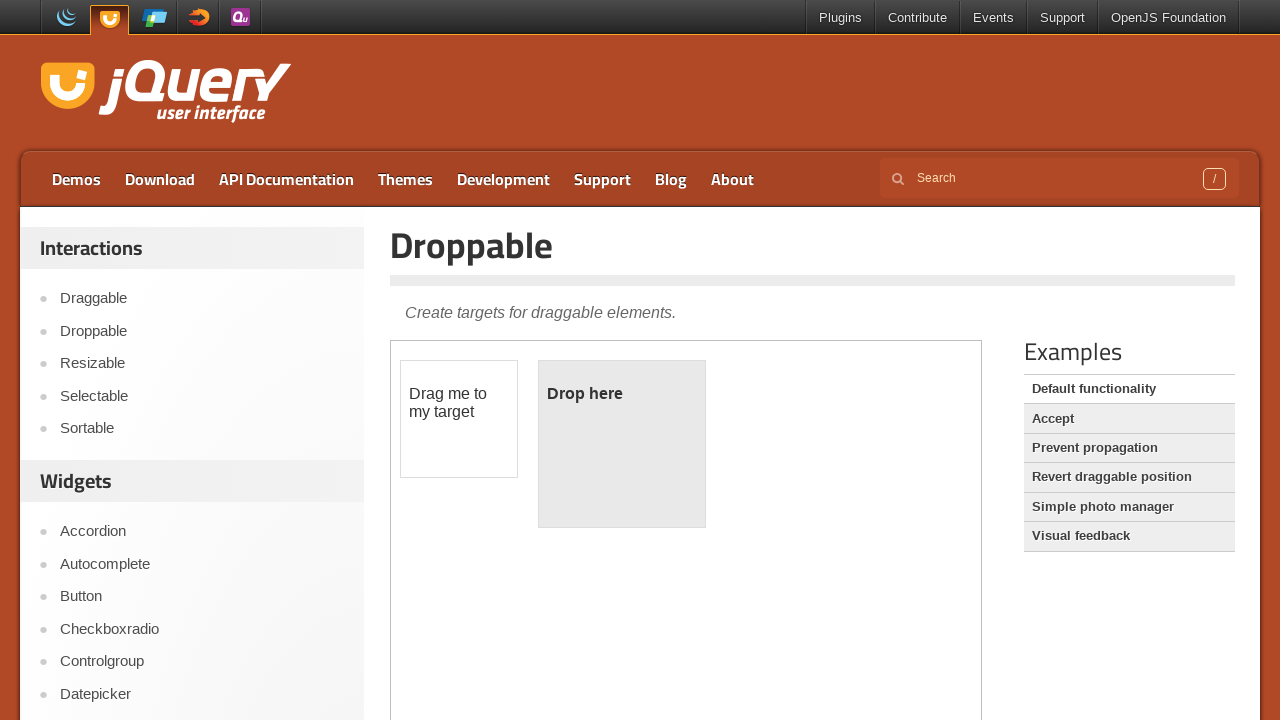

Located and switched to demo iframe
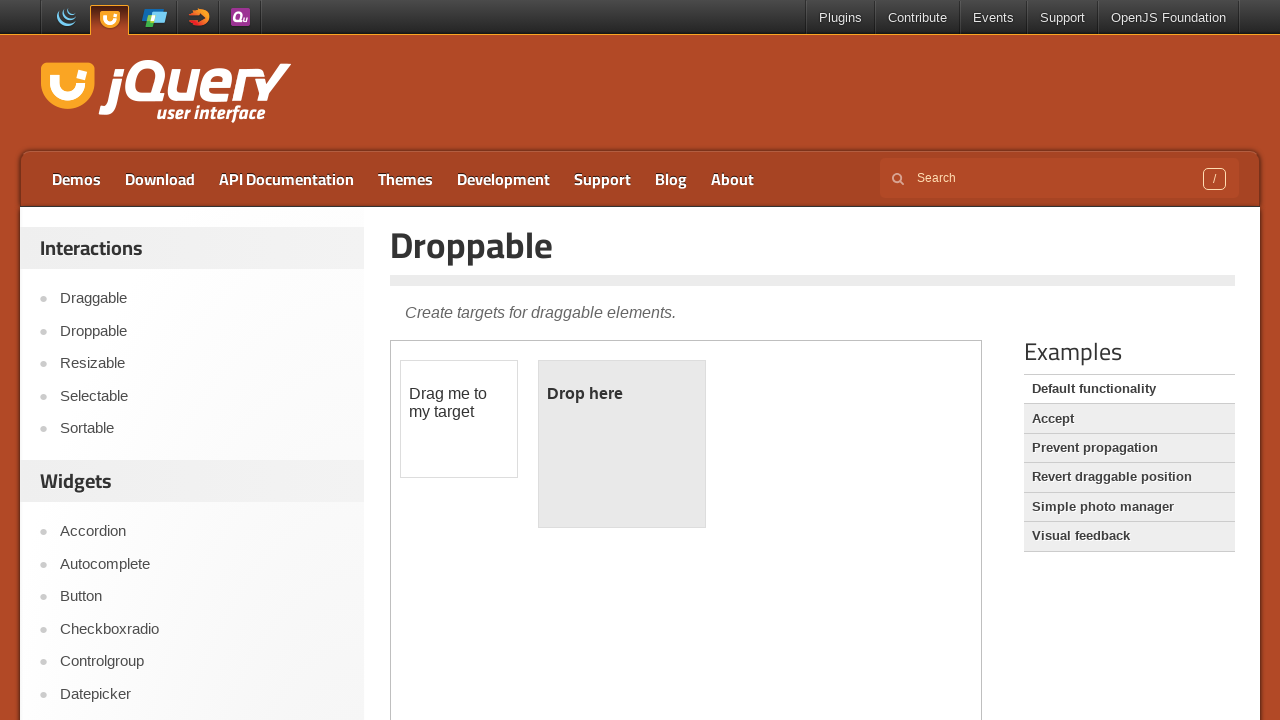

Located draggable source element
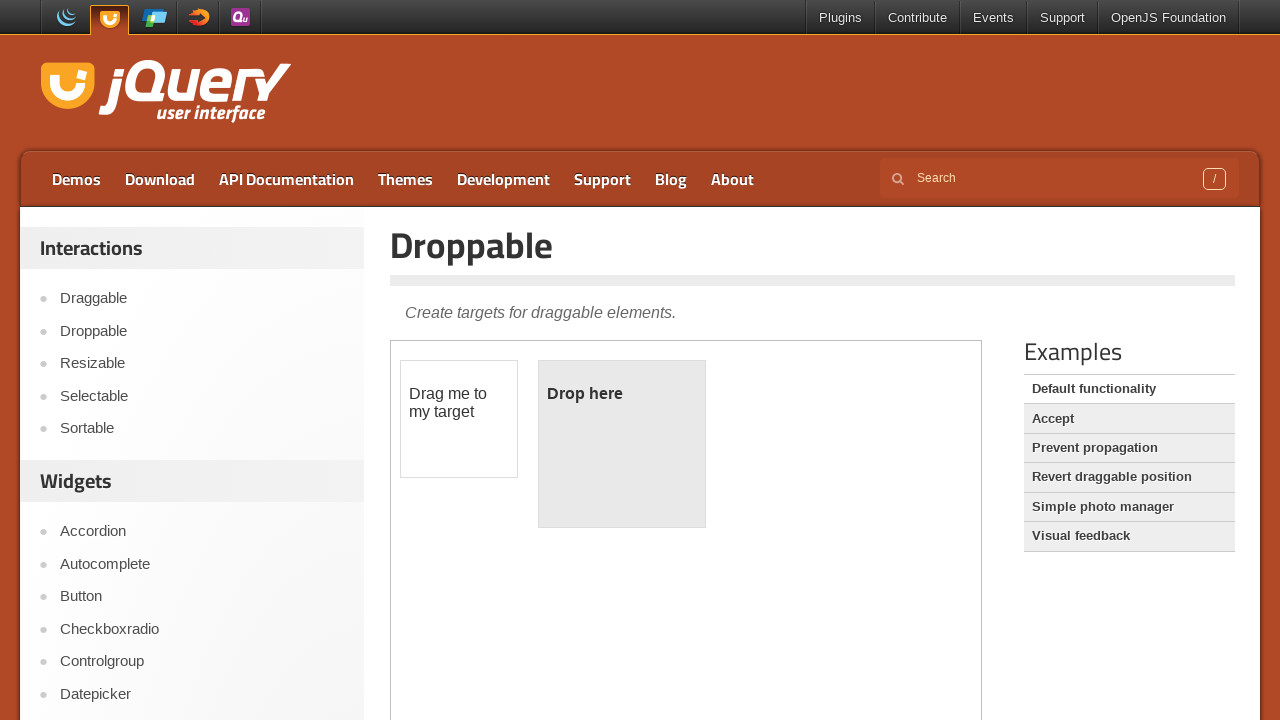

Located droppable target element
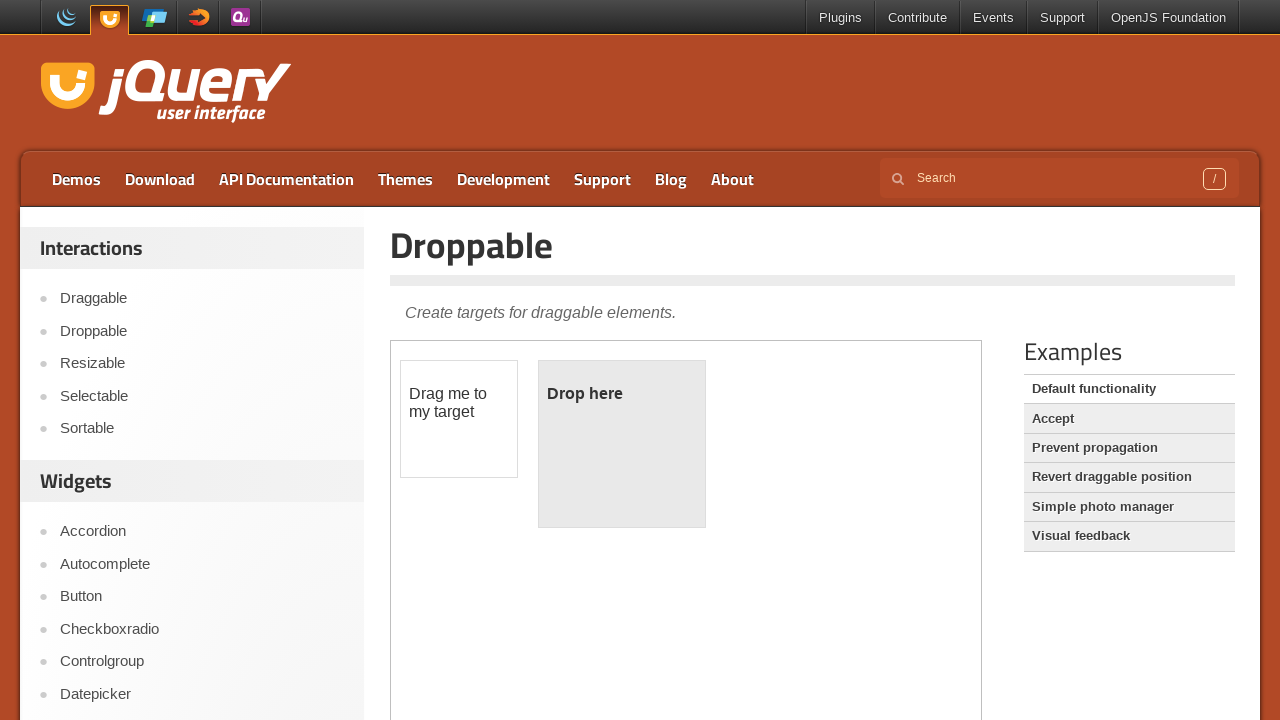

Dragged source element to target element at (622, 444)
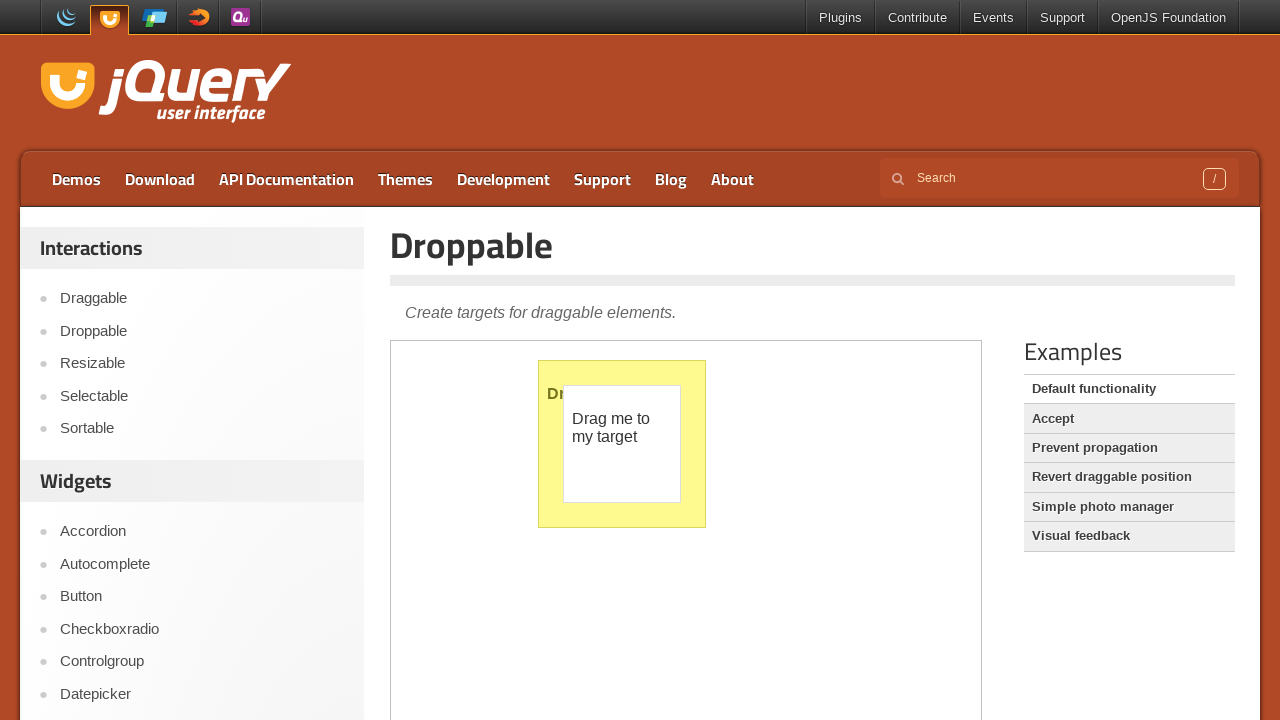

Verified drop was successful - target element now displays 'Dropped!' text
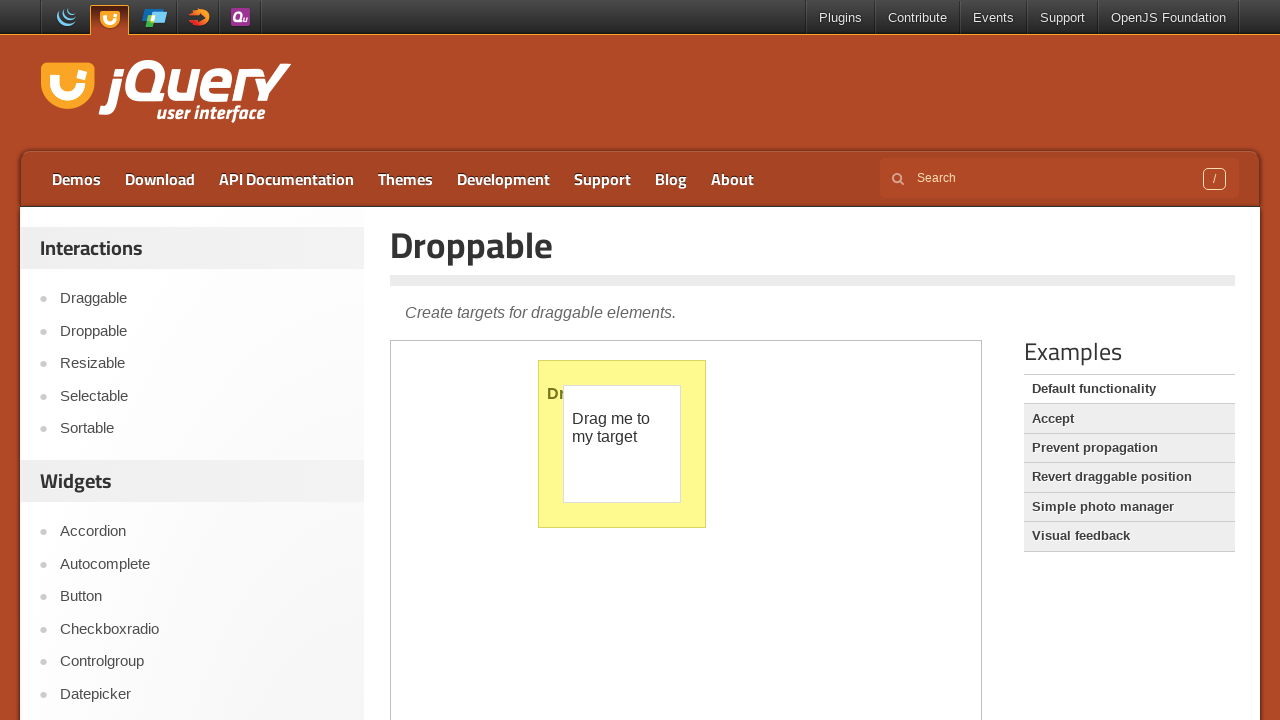

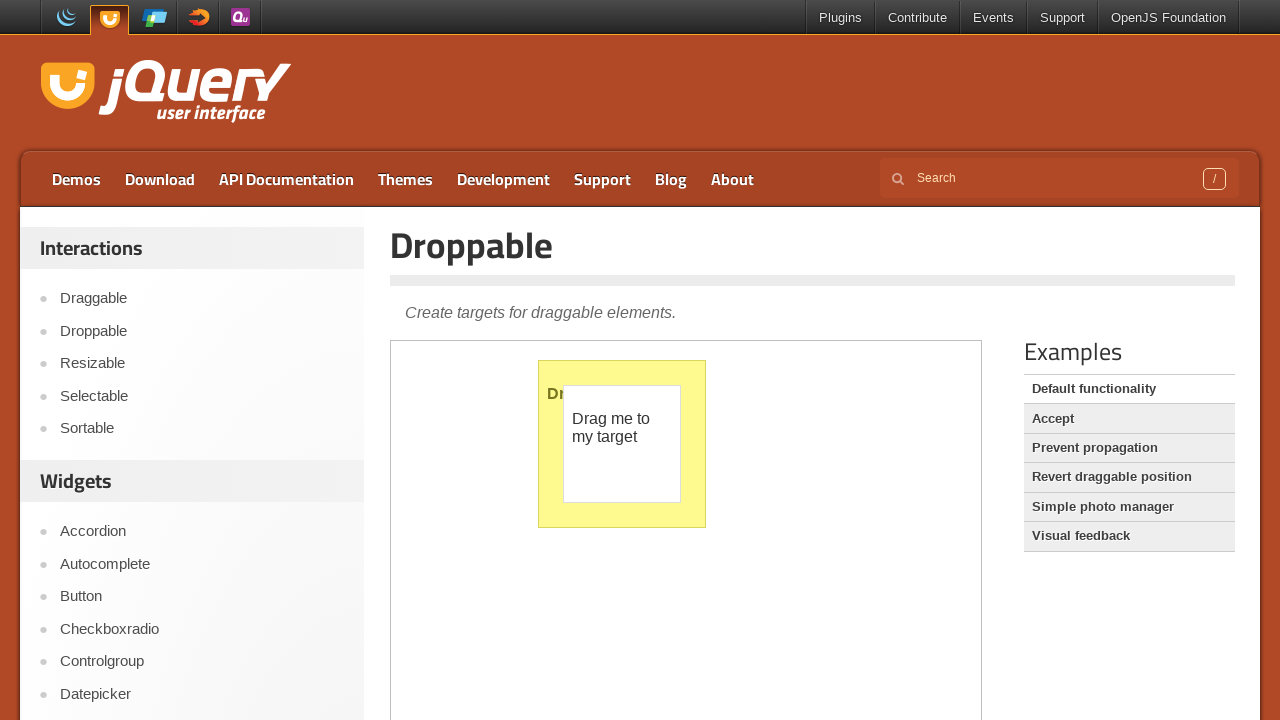